Tests the dynamic properties page by waiting for a button to become clickable after a delay, demonstrating explicit wait functionality.

Starting URL: https://demoqa.com/dynamic-properties

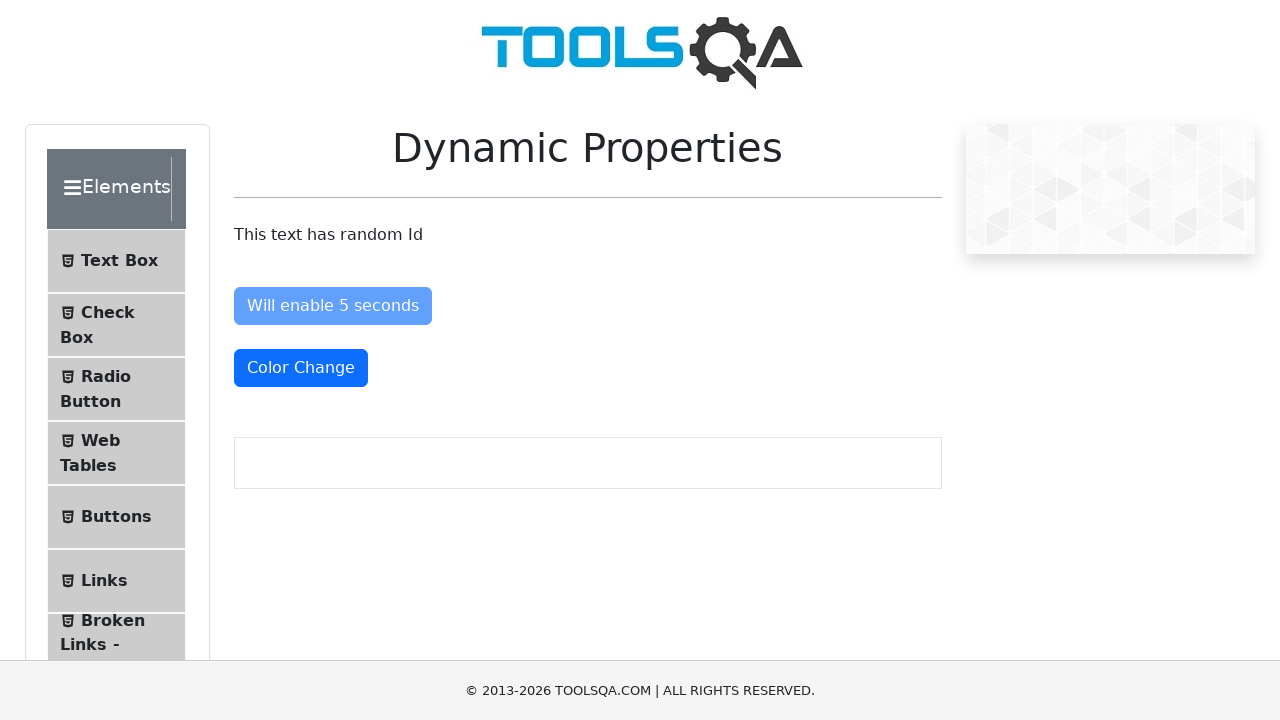

Waited for 'Enable After' button to become clickable after 5-second delay
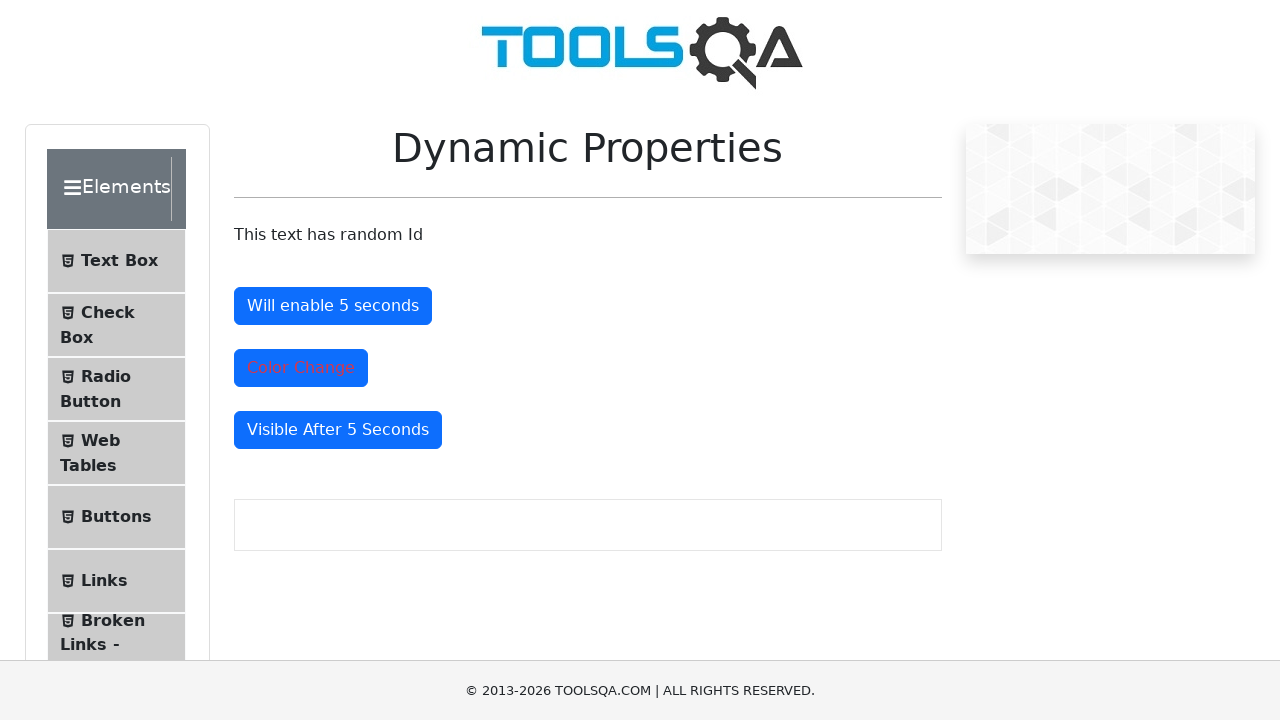

Clicked the 'Enable After' button at (333, 306) on #enableAfter
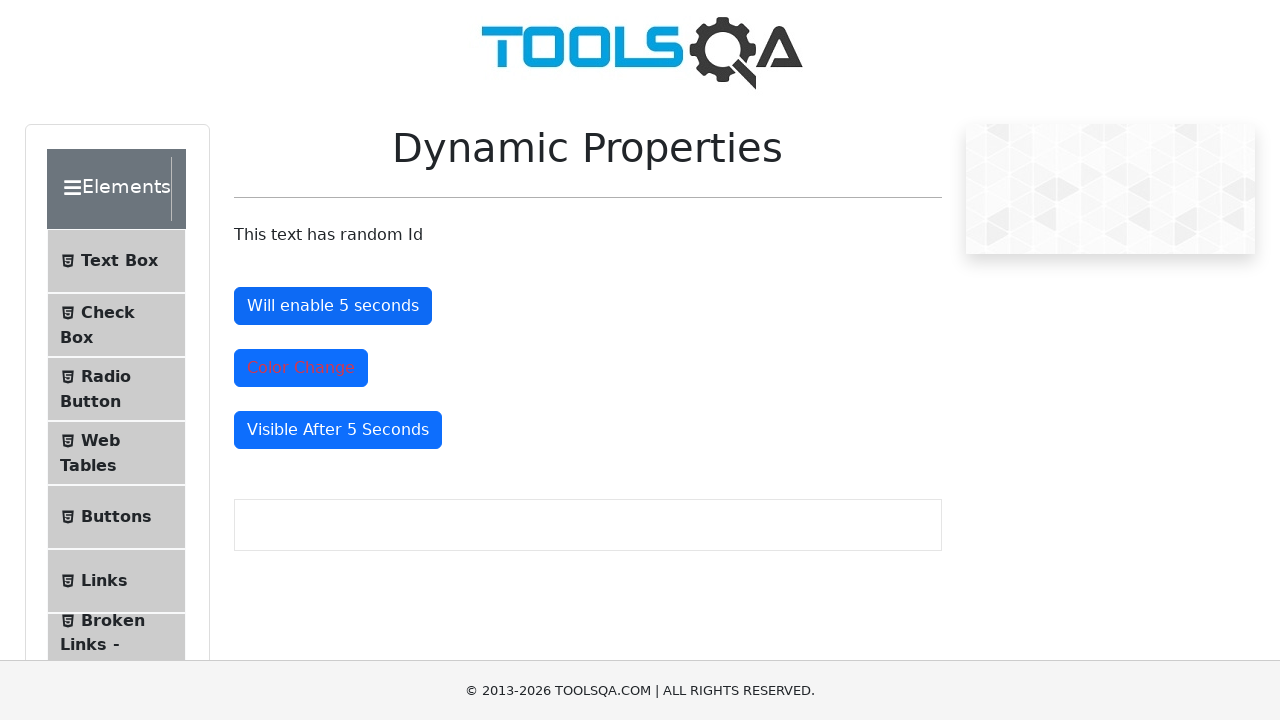

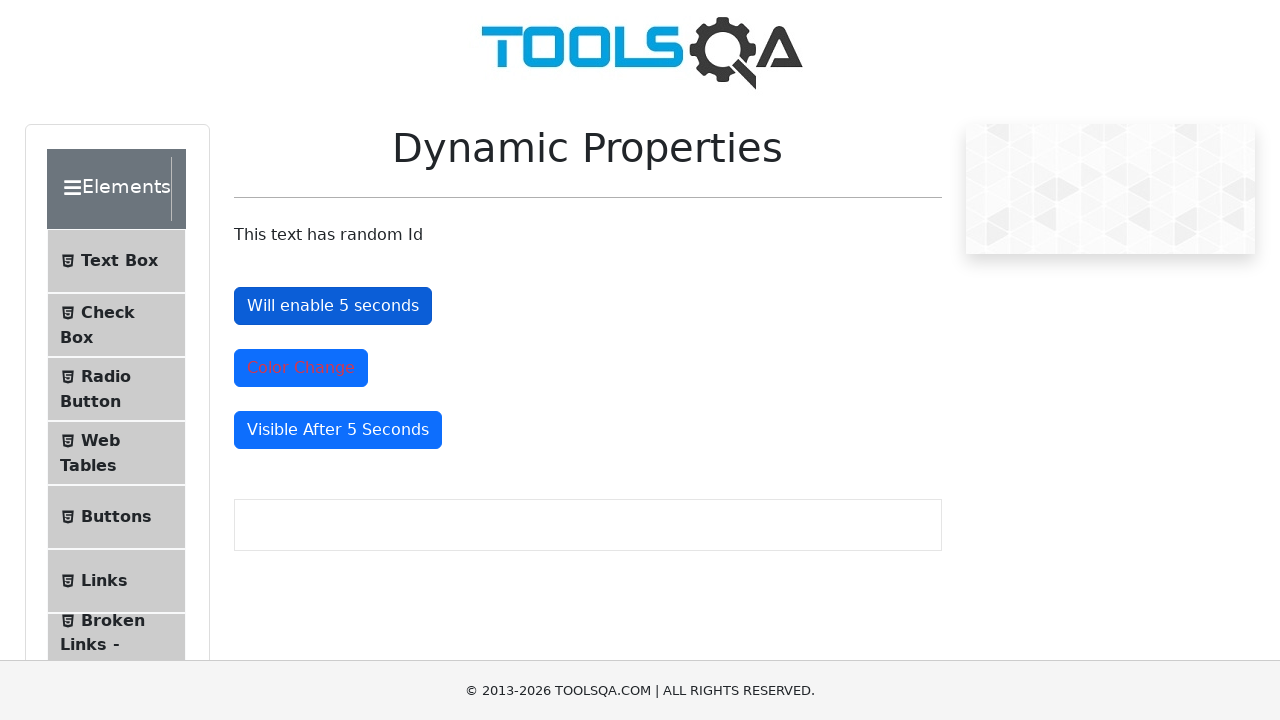